Tests hover functionality on a registration link on a login page, verifying that the hover interaction works correctly.

Starting URL: https://nikita-filonov.github.io/qa-automation-engineer-ui-course/#/auth/login

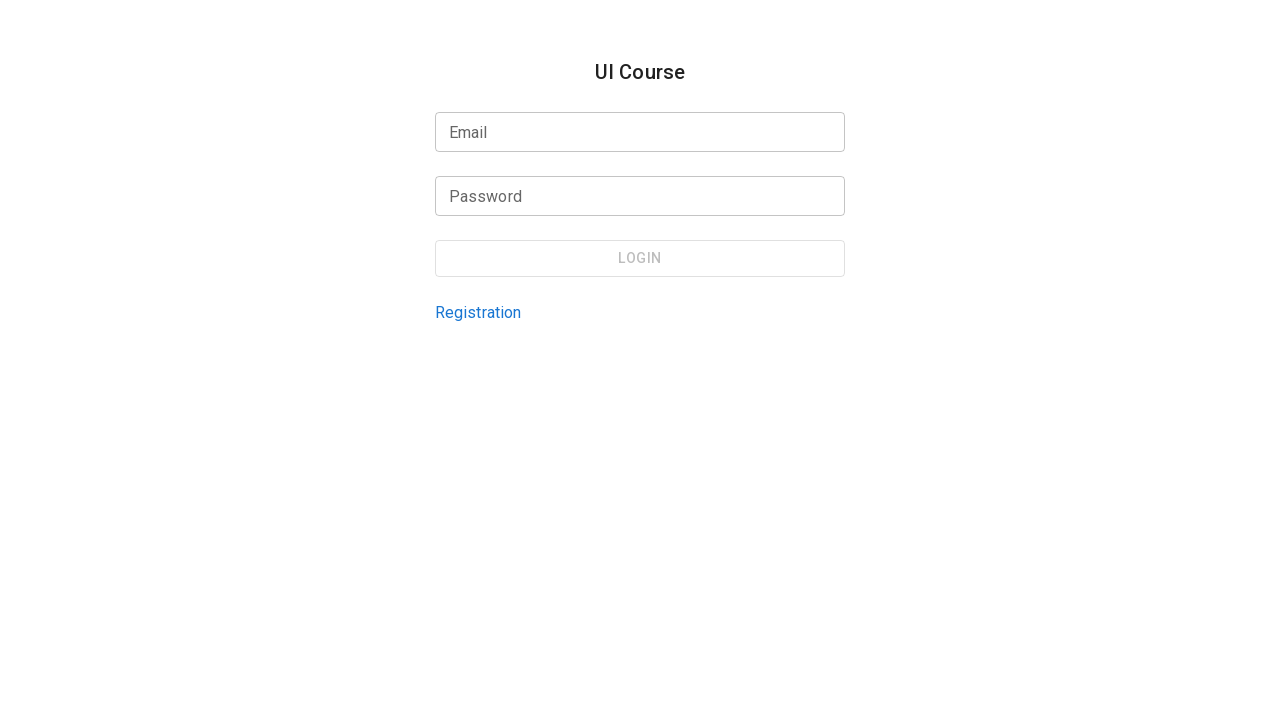

Located registration link element on login page
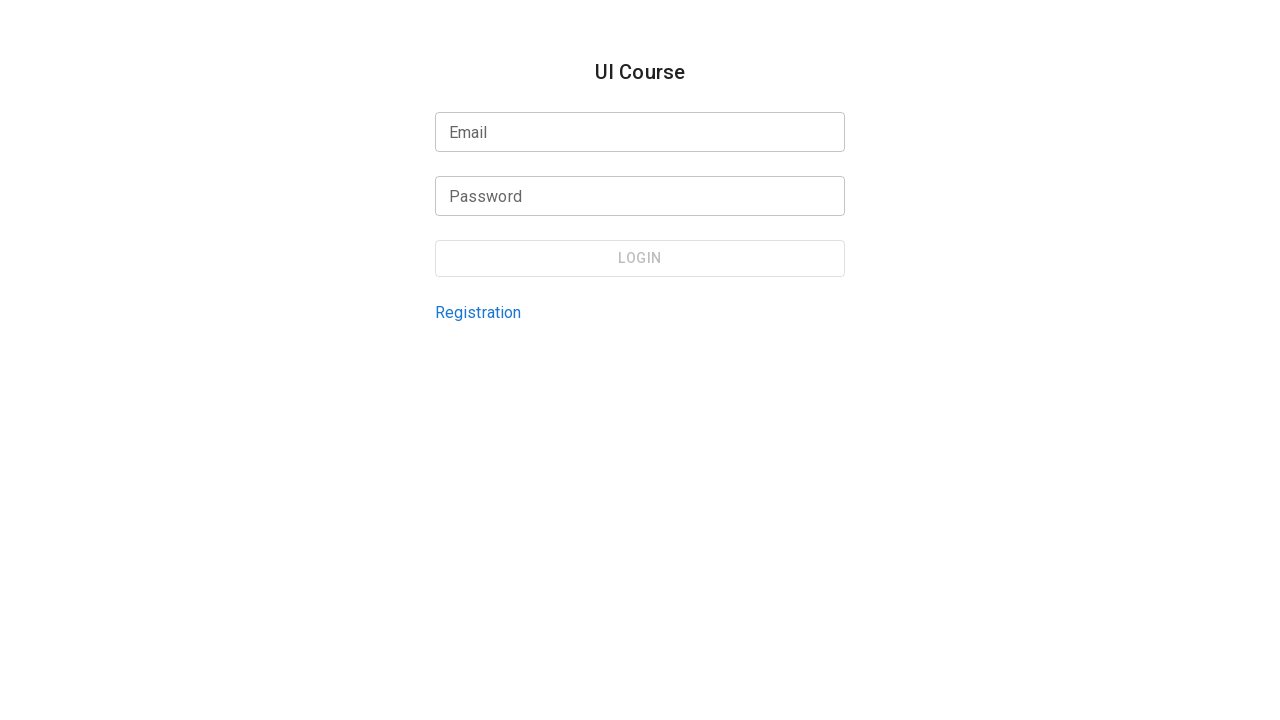

Hovered over registration link at (478, 312) on internal:testid=[data-testid="login-page-registration-link"s]
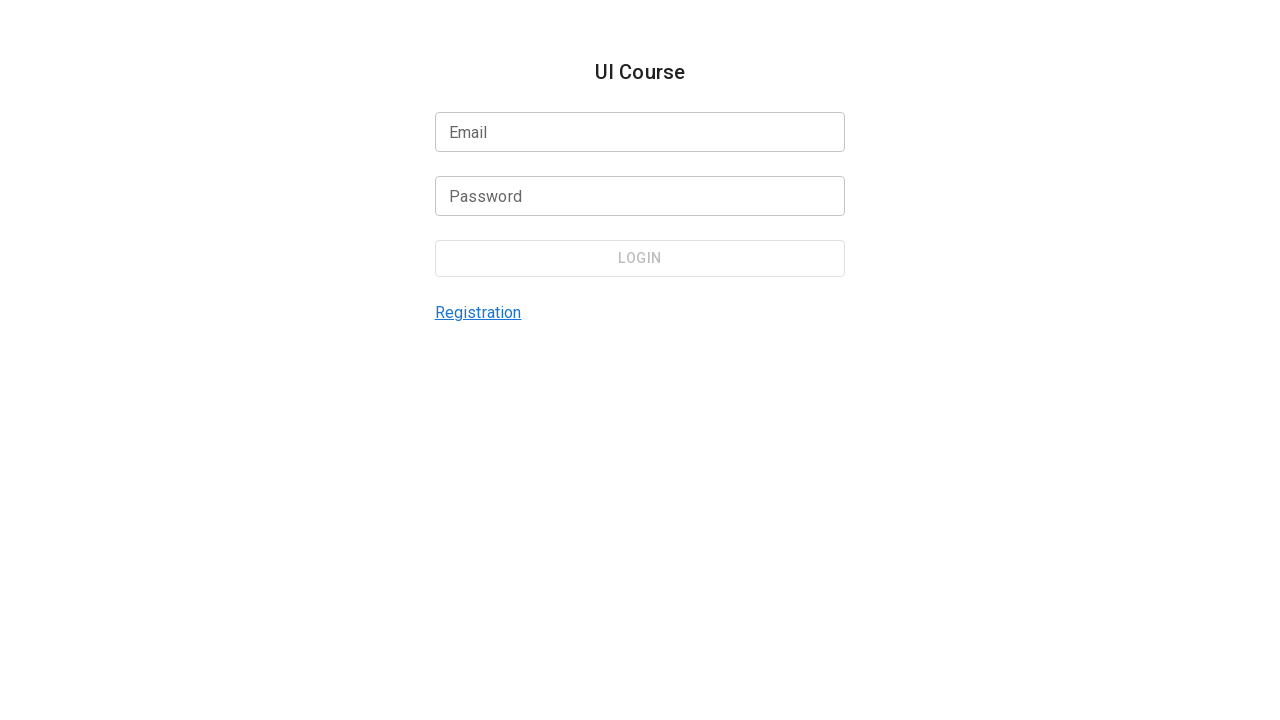

Waited 2 seconds for hover effects to render
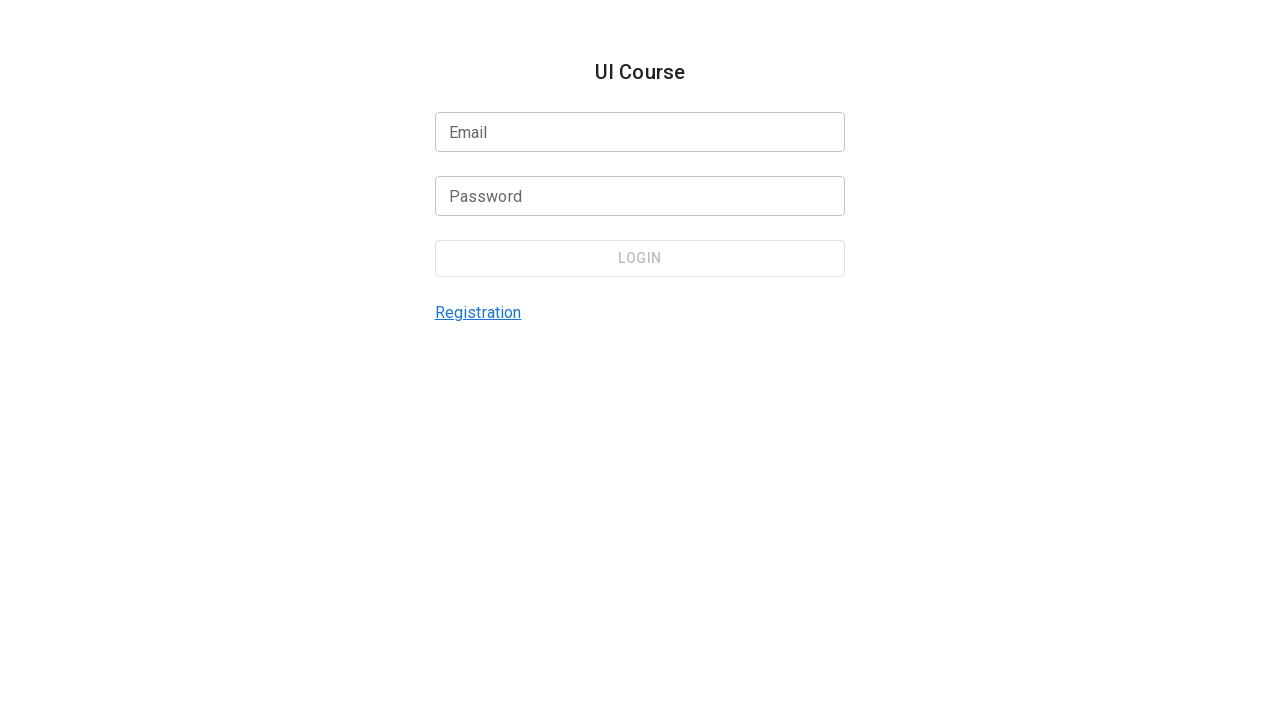

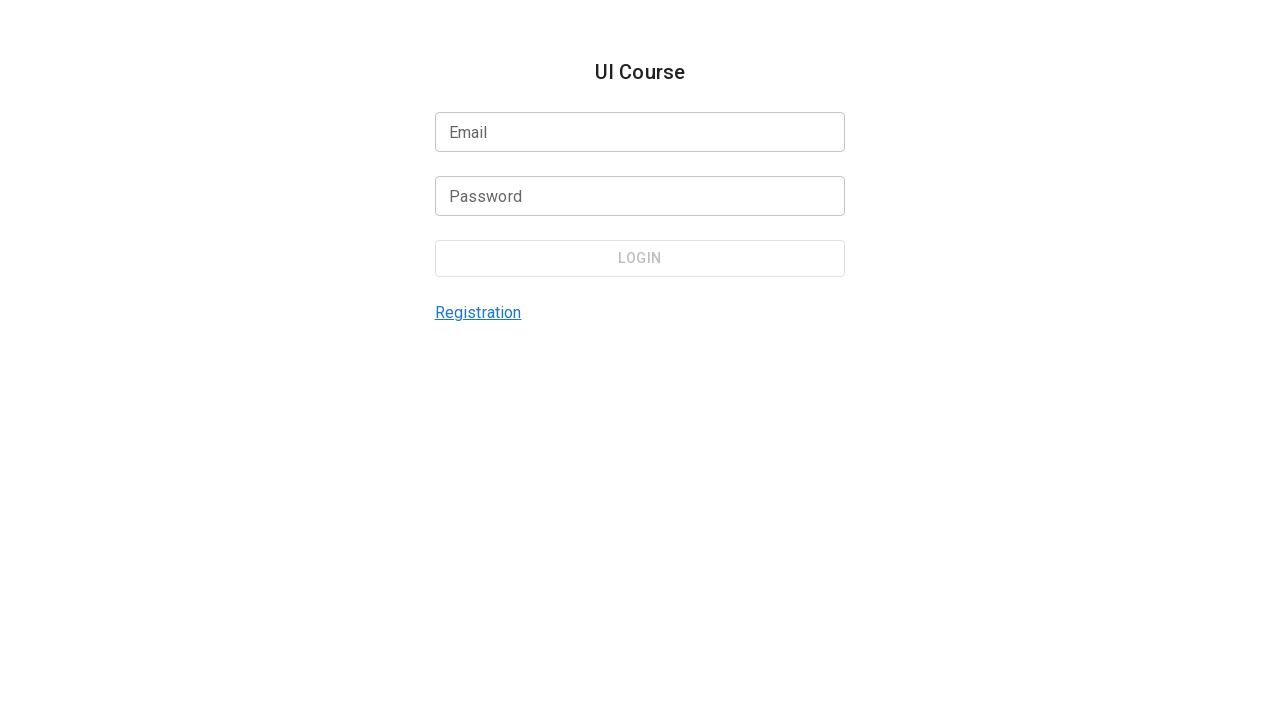